Tests handling of web alerts by clicking search without entering data, accepting the alert, and then entering source location.

Starting URL: https://www.apsrtconline.in/

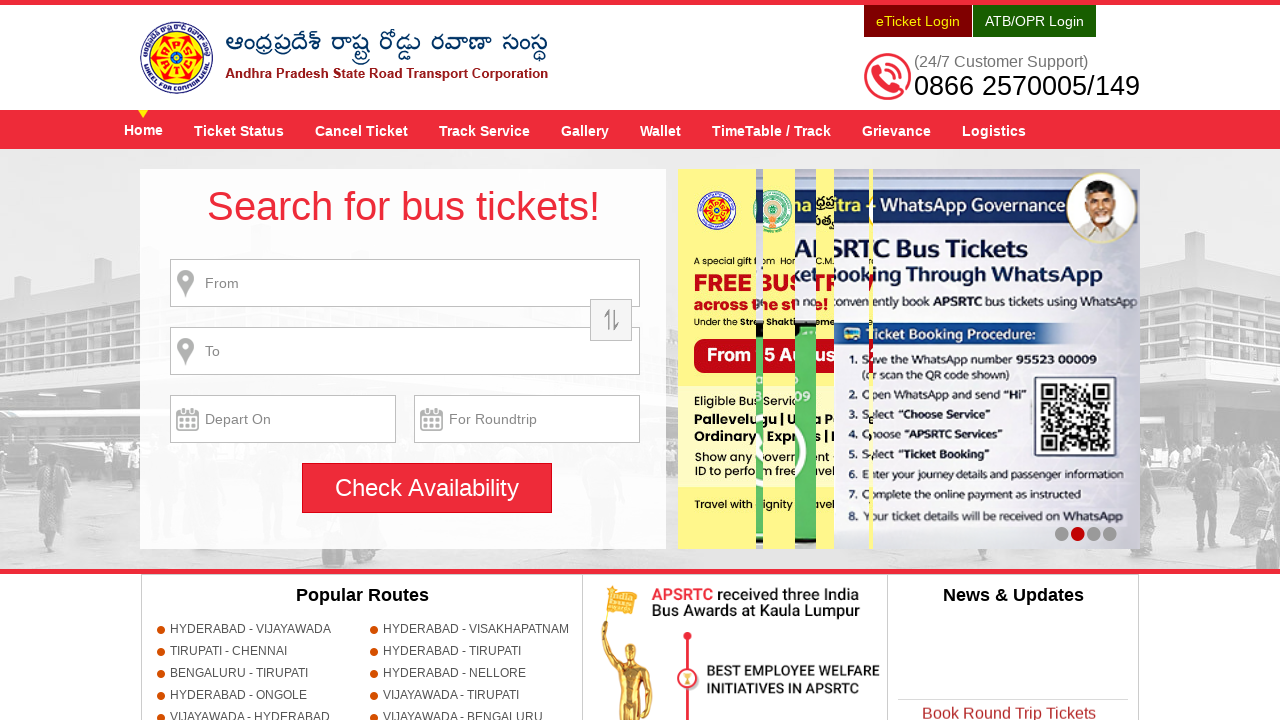

Clicked search button without entering data to trigger alert at (427, 488) on input[name='searchBtn']
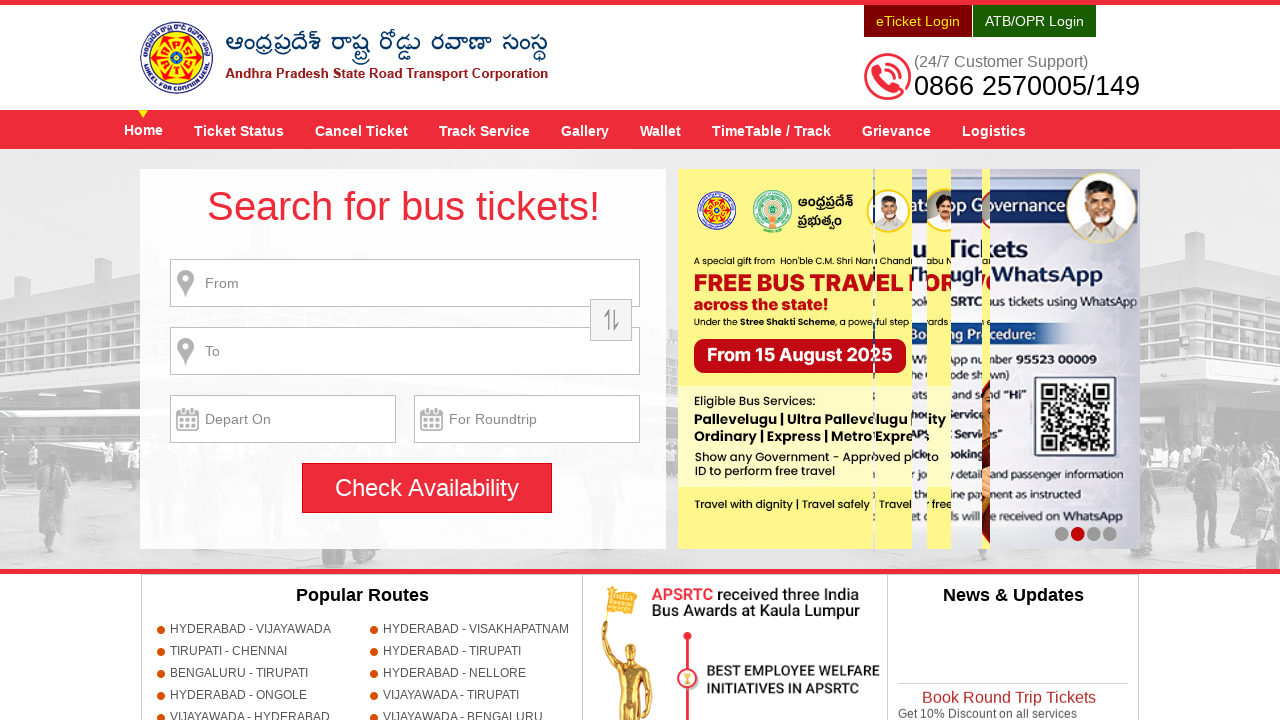

Set up dialog handler to accept alerts
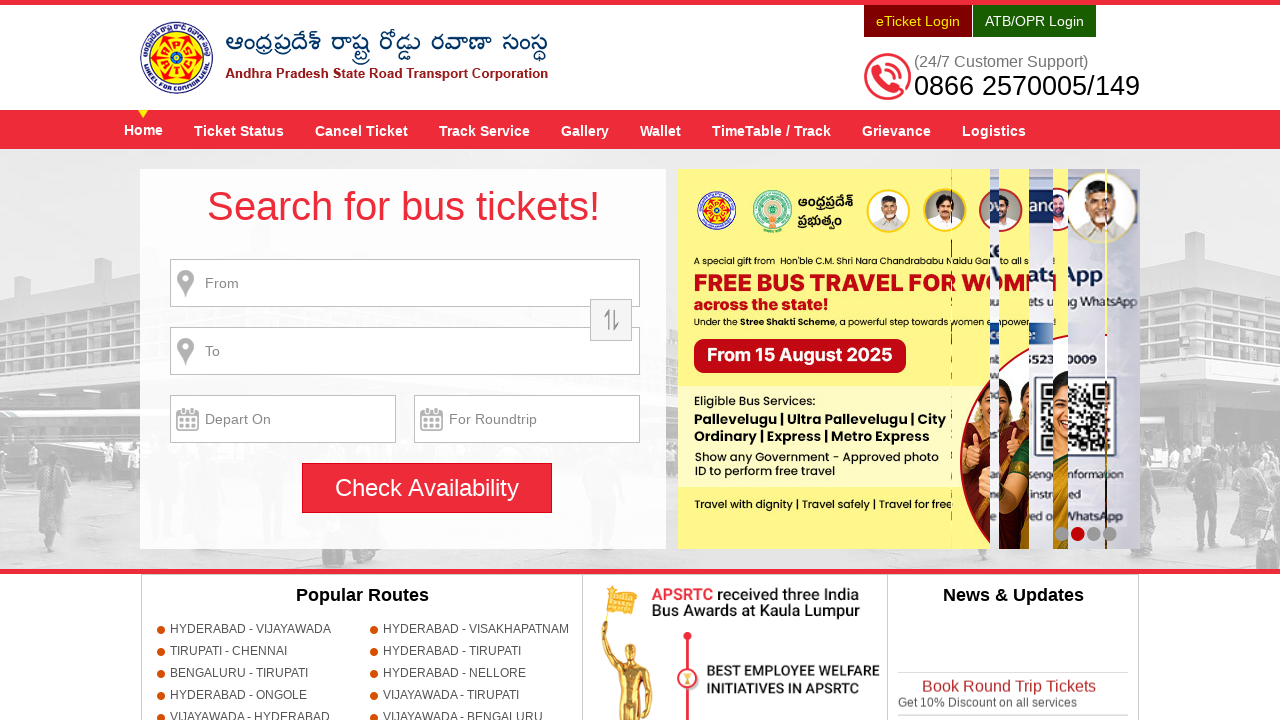

Clicked search button again to trigger alert with handler ready at (427, 488) on input[name='searchBtn']
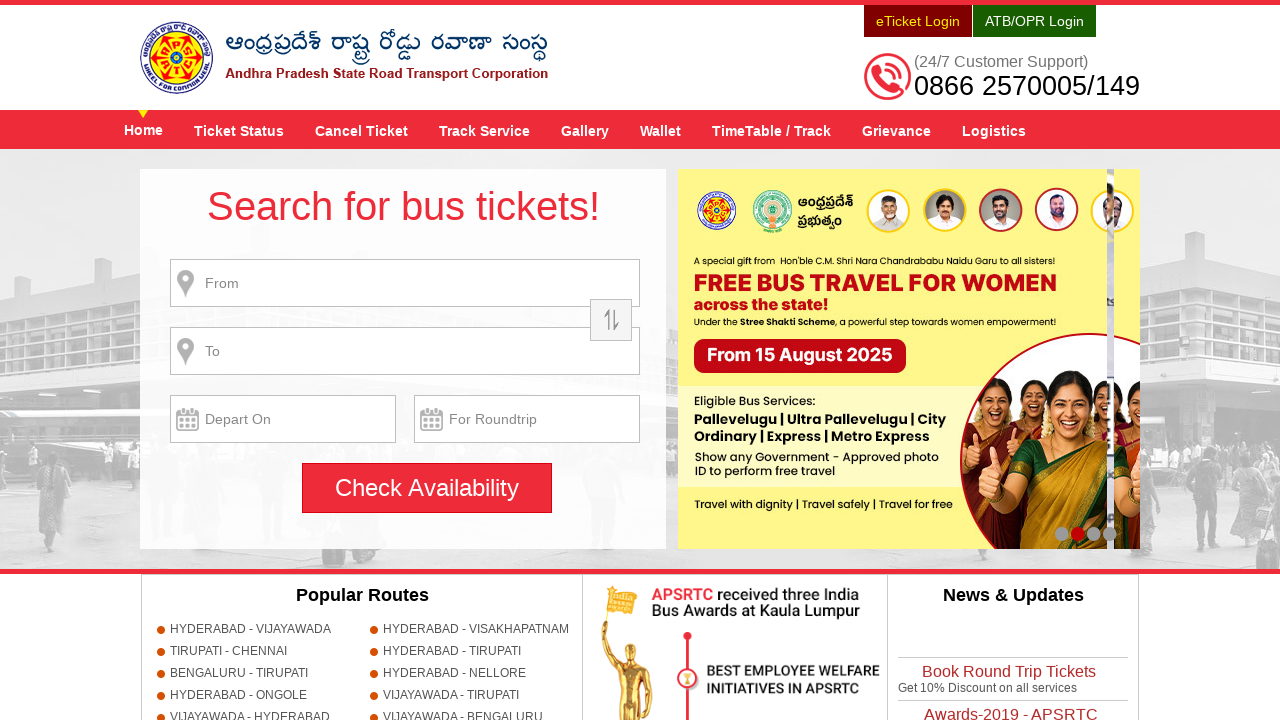

Filled source location field with 'HYDERABAD' on input[name='source']
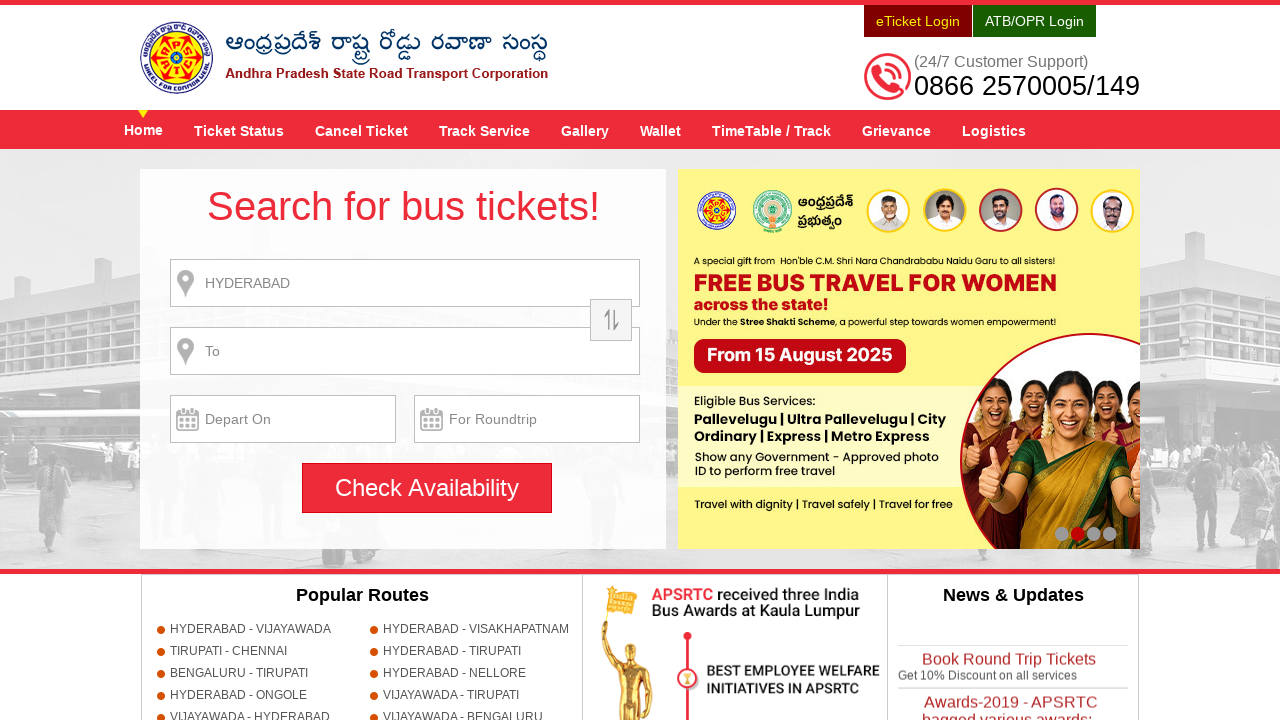

Pressed Enter to submit source location
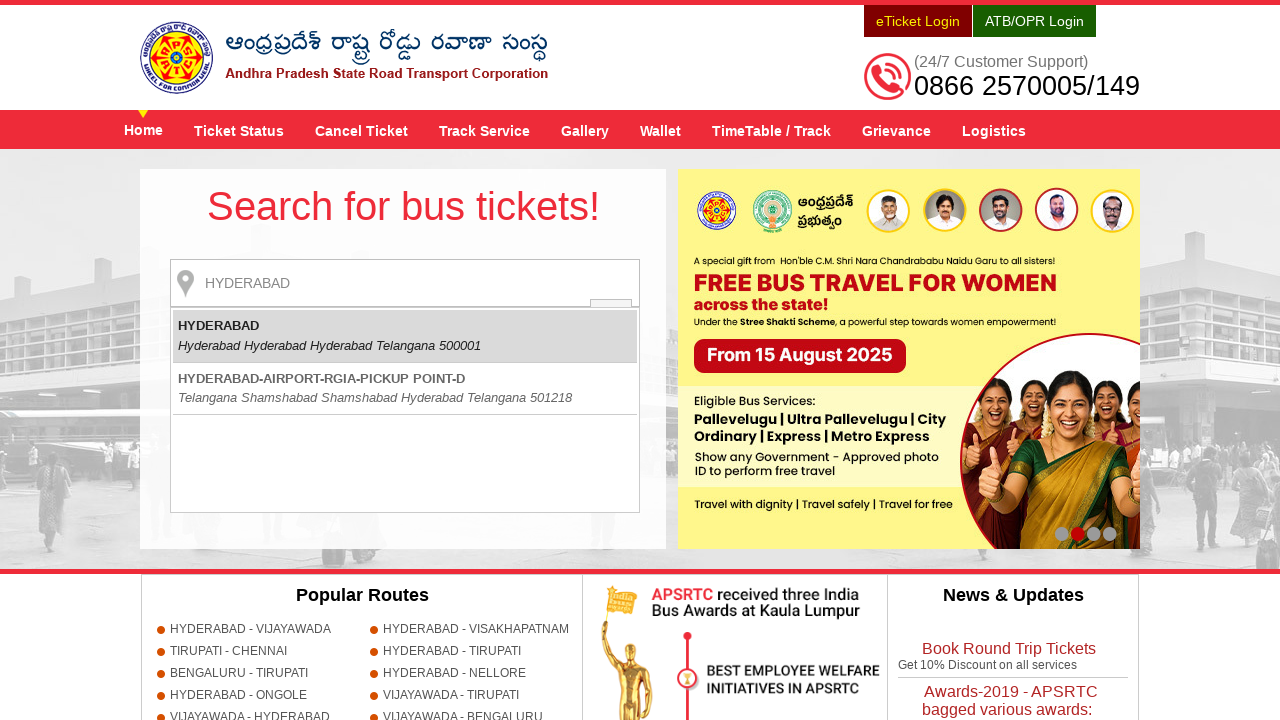

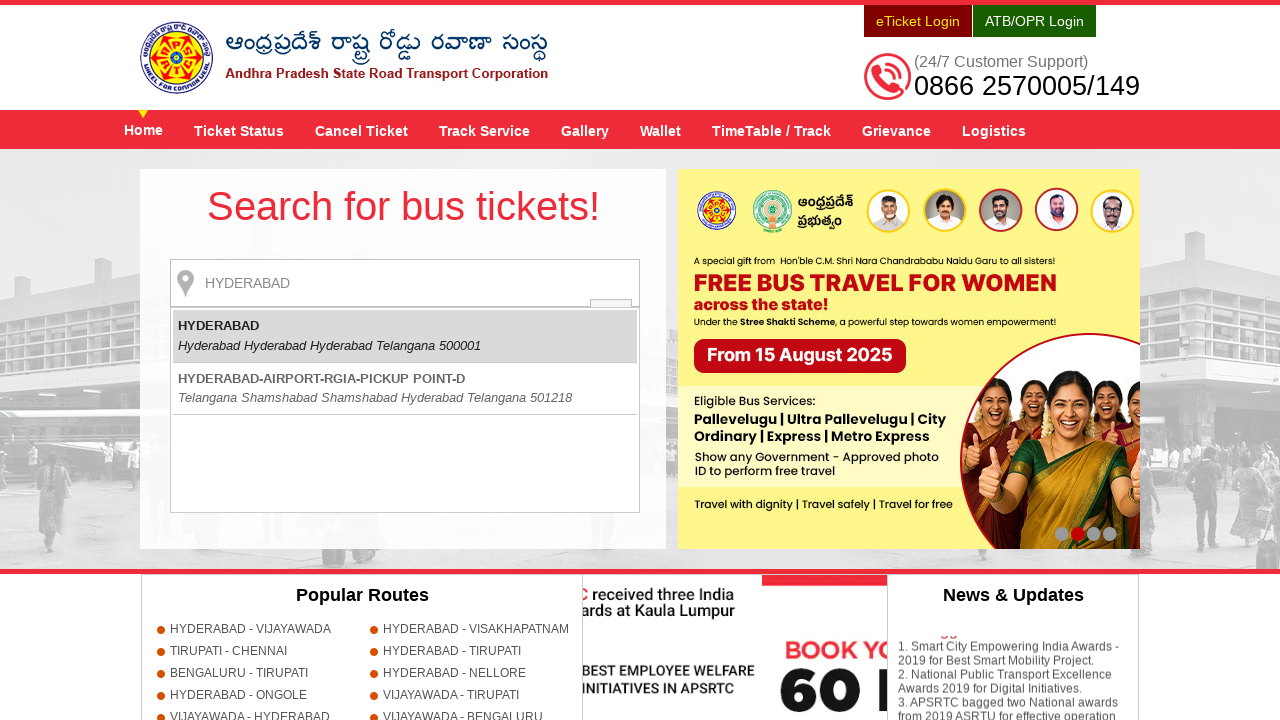